Tests drag and drop functionality on a photo manager demo by switching to an iframe and dragging an image from the gallery to the trash area.

Starting URL: https://www.globalsqa.com/demo-site/draganddrop/

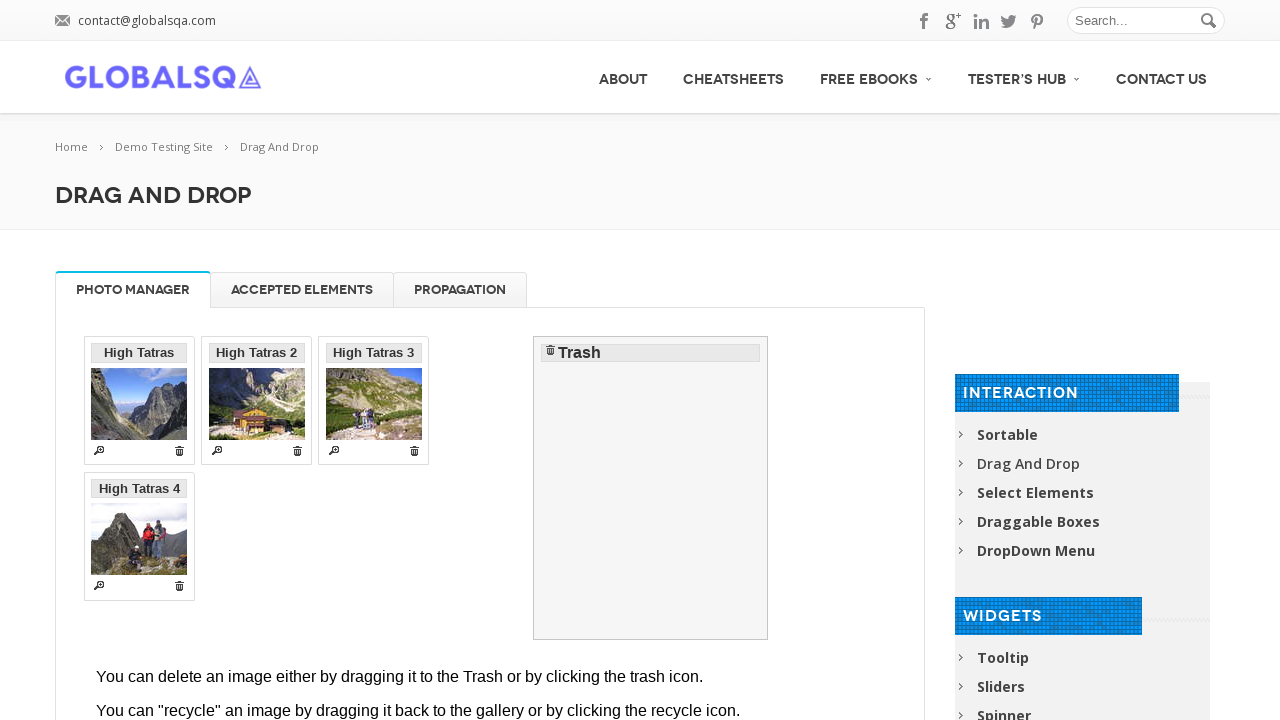

Photo Manager iframe loaded
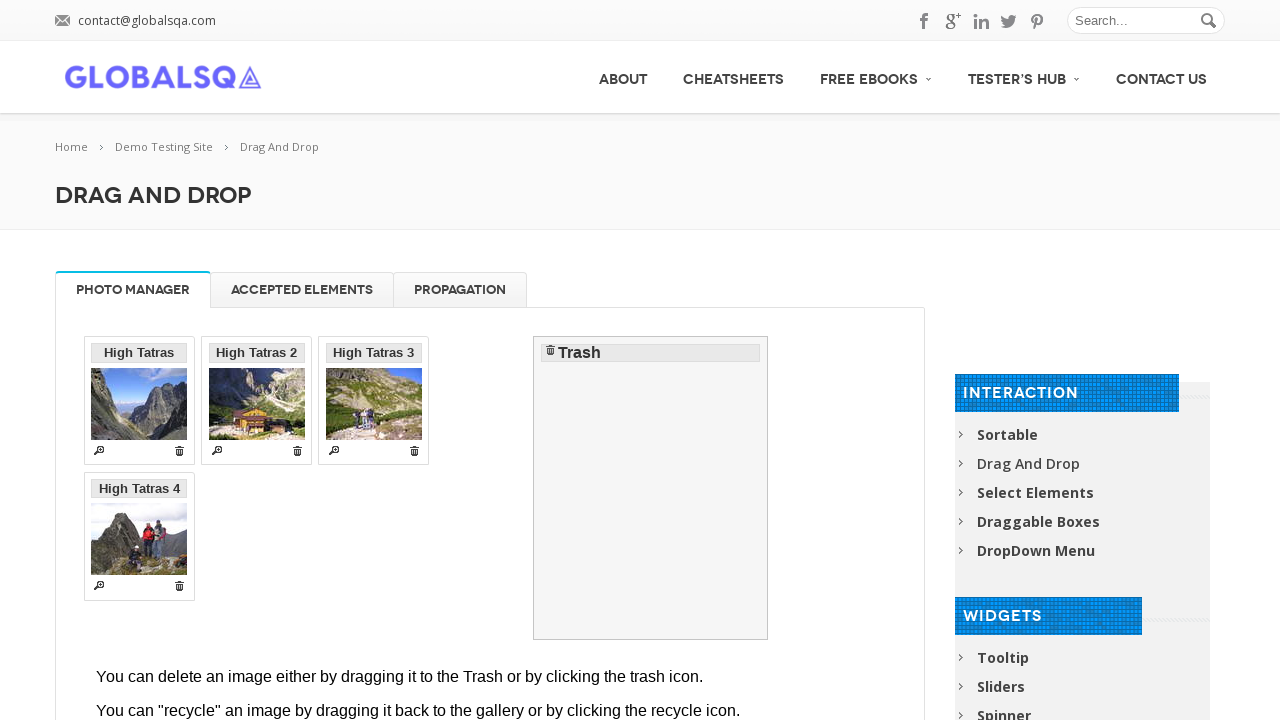

Switched to Photo Manager iframe
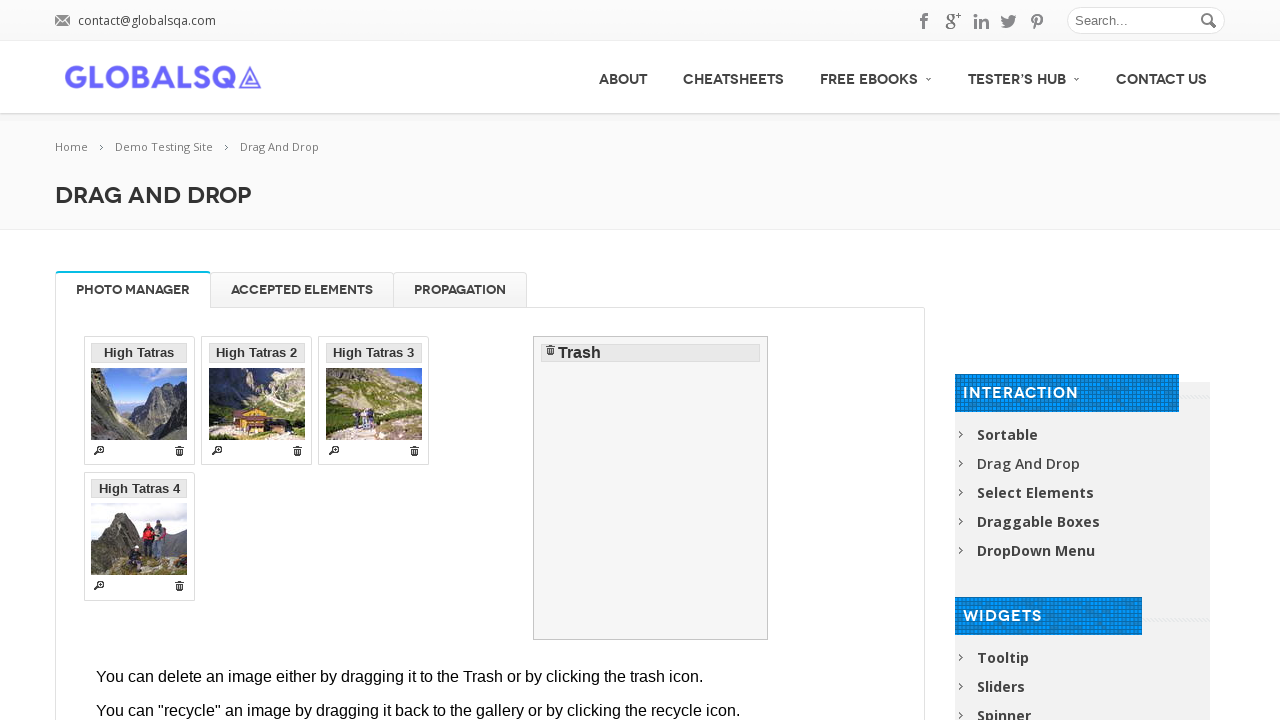

Gallery items loaded in iframe
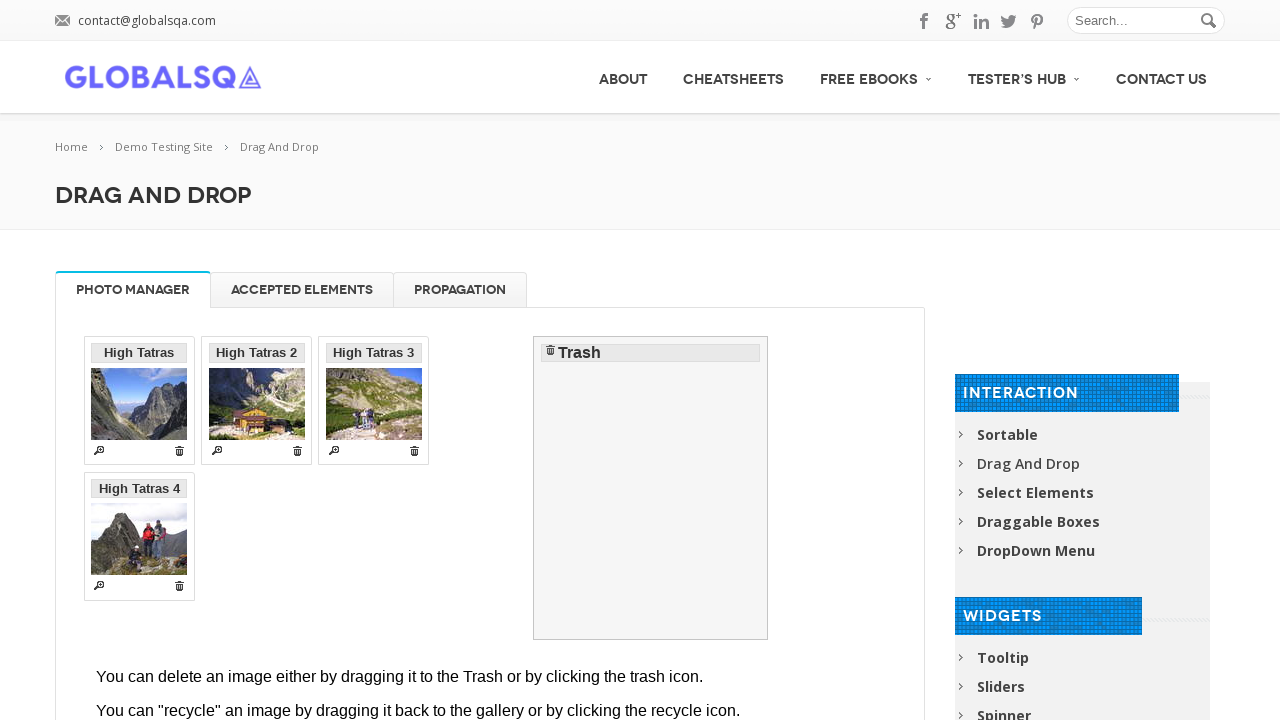

Located first image in gallery
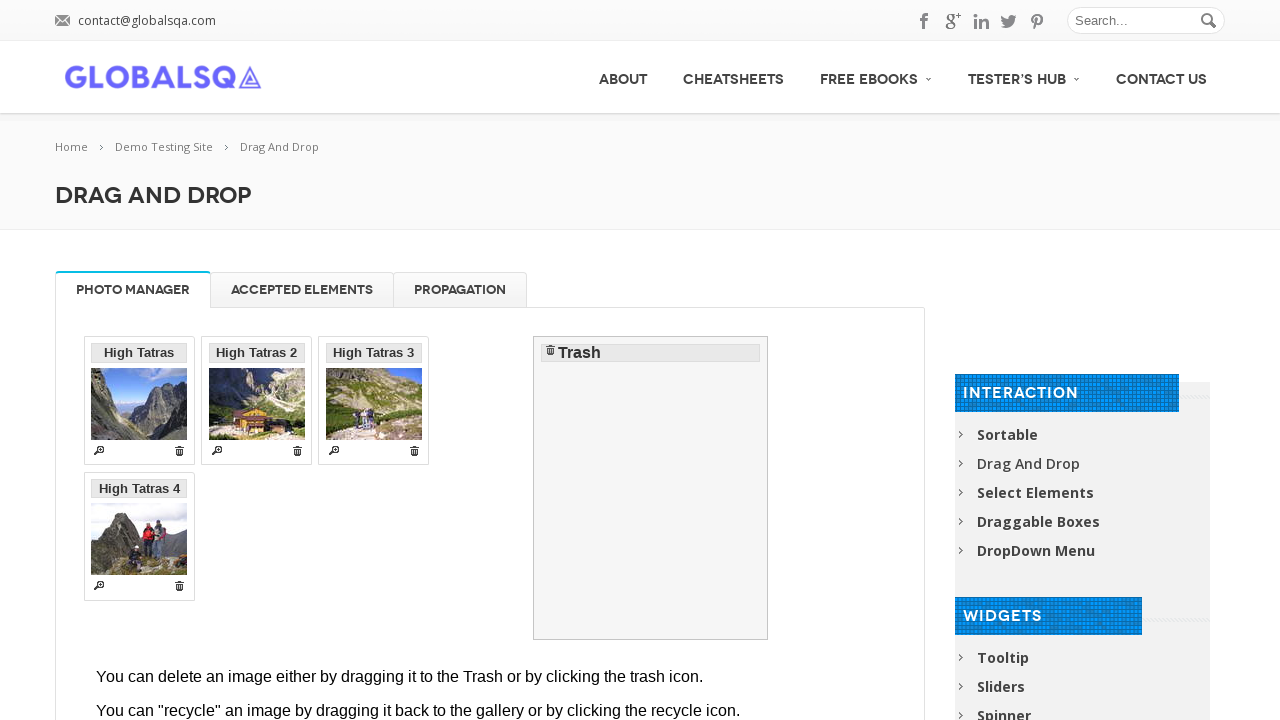

Located trash drop zone
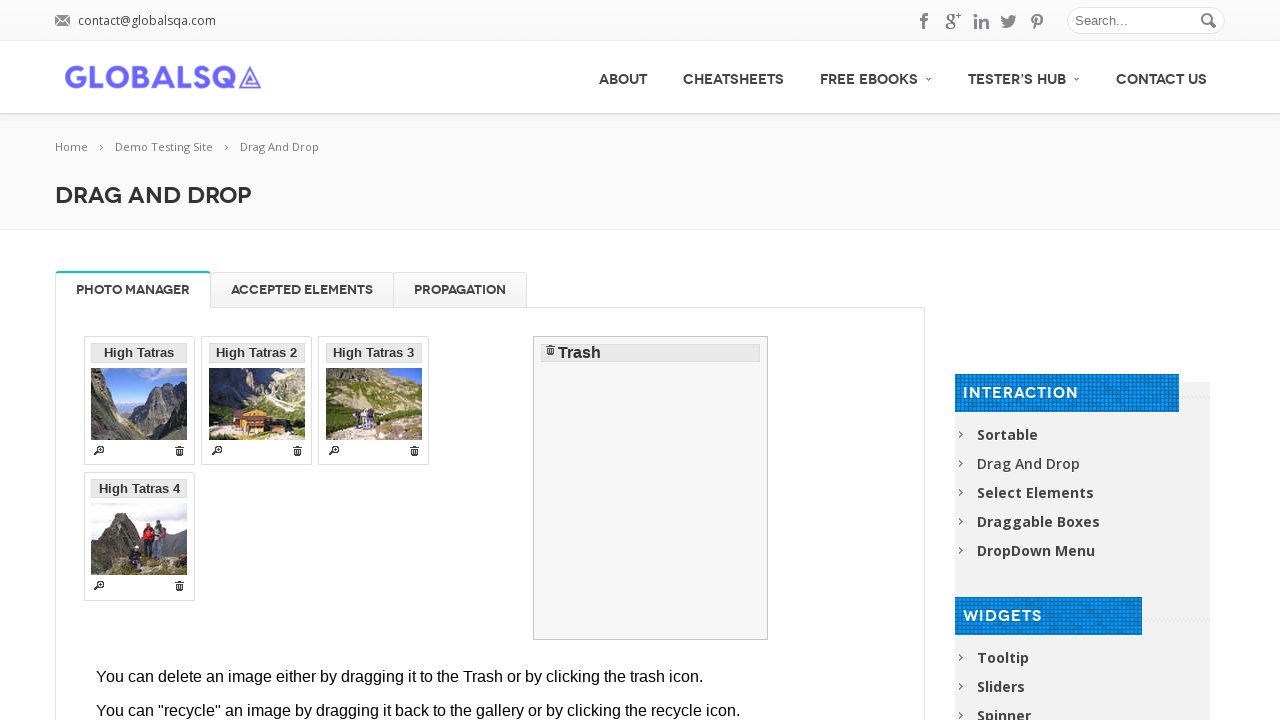

Dragged first gallery image to trash at (651, 488)
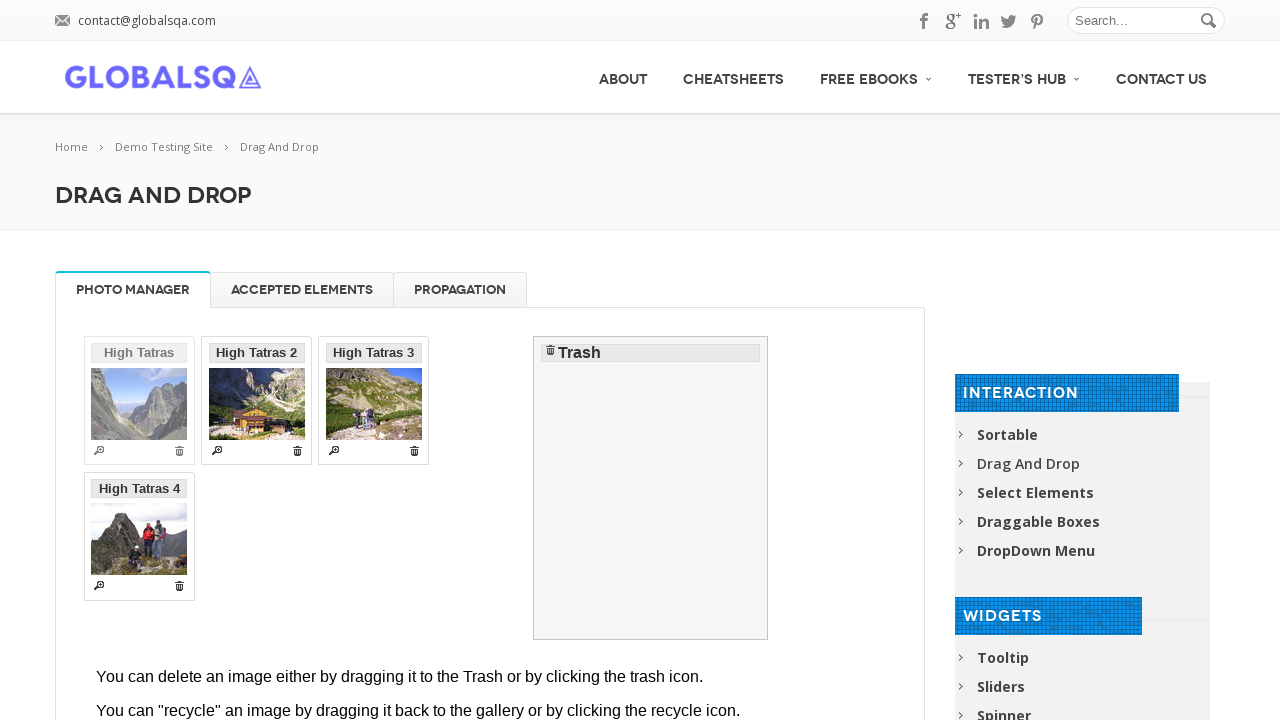

Drop animation completed
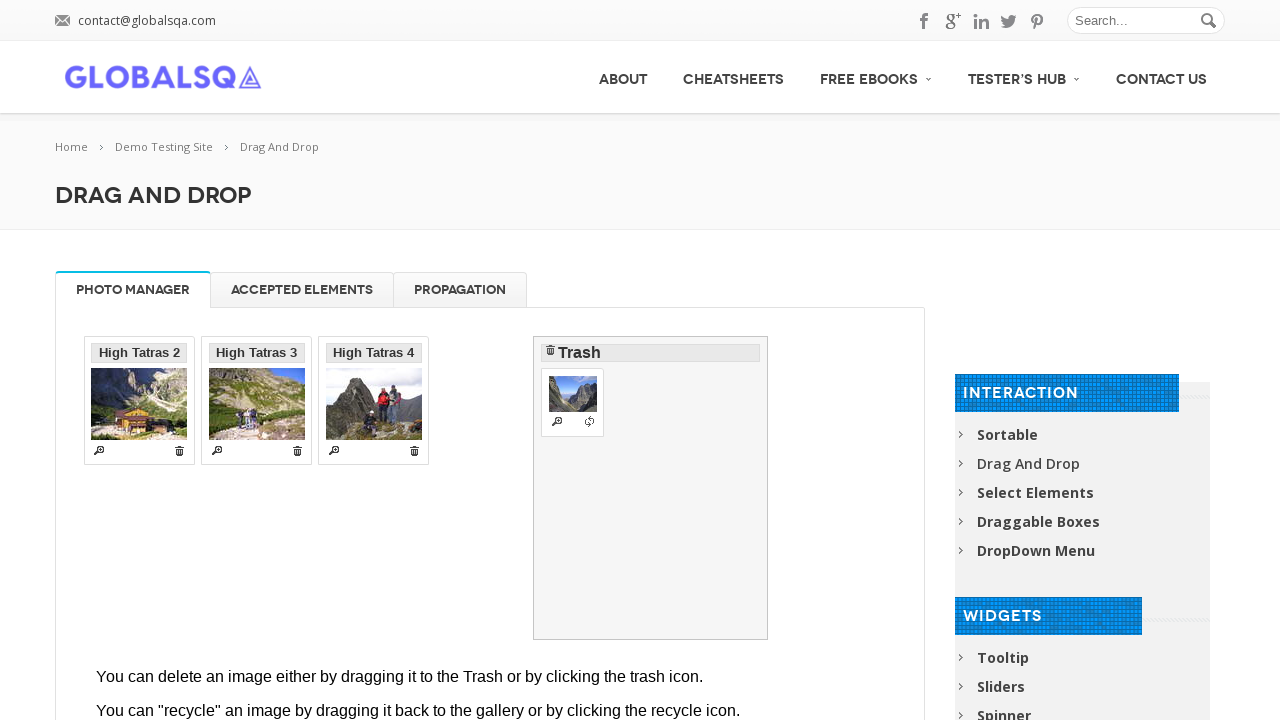

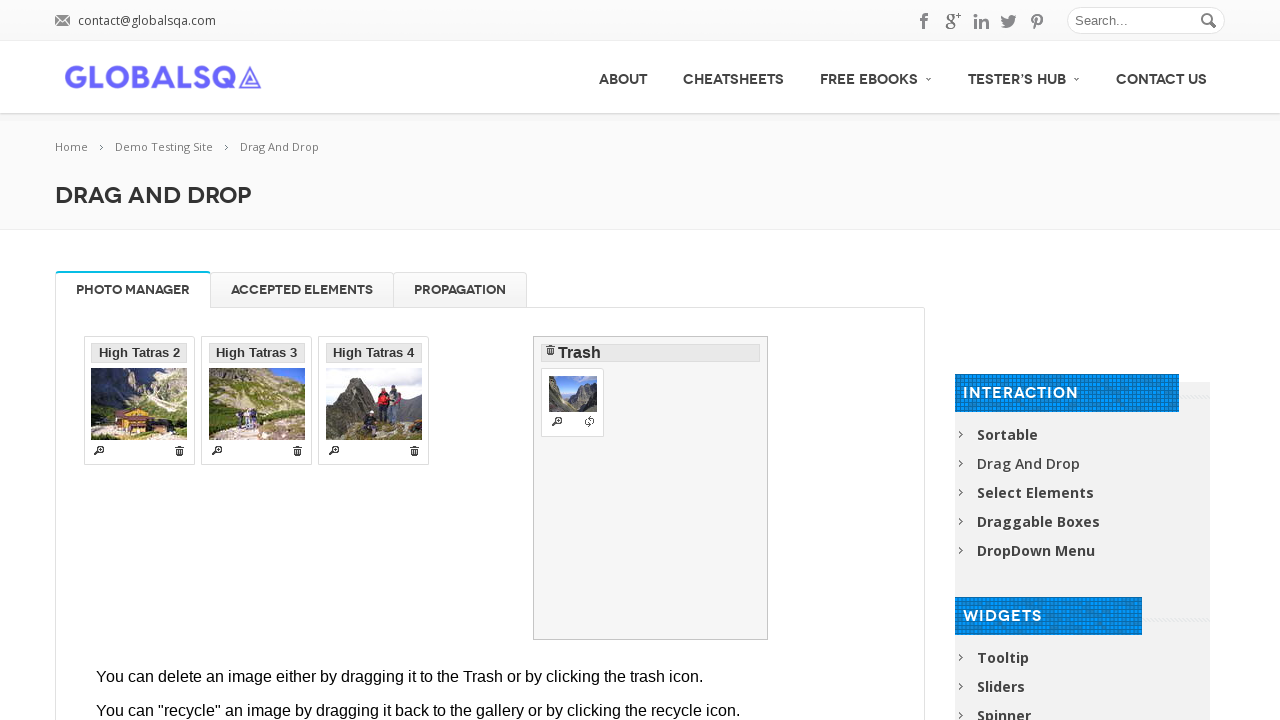